Tests dynamic dropdown functionality on a flight booking practice page by selecting departure city (Bhopal) and arrival city (Surat) from dropdown menus

Starting URL: https://rahulshettyacademy.com/dropdownsPractise/

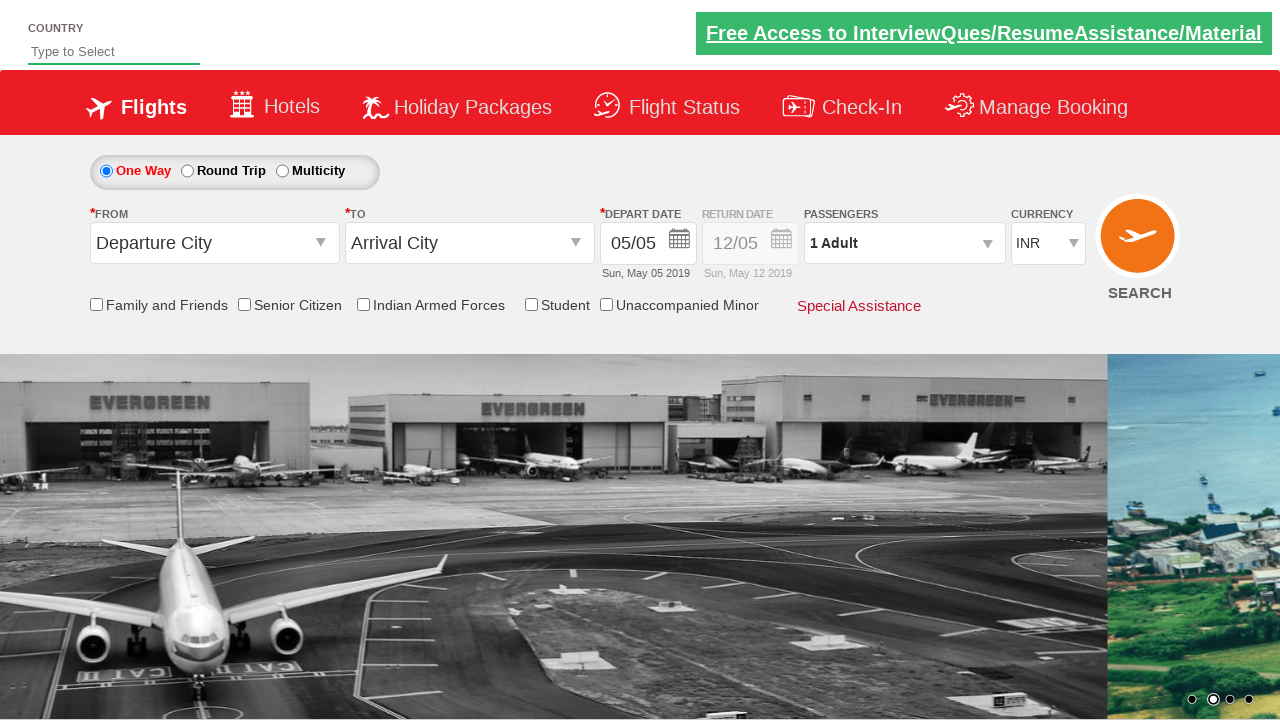

Clicked on departure city dropdown to open it at (214, 243) on #ctl00_mainContent_ddl_originStation1_CTXT
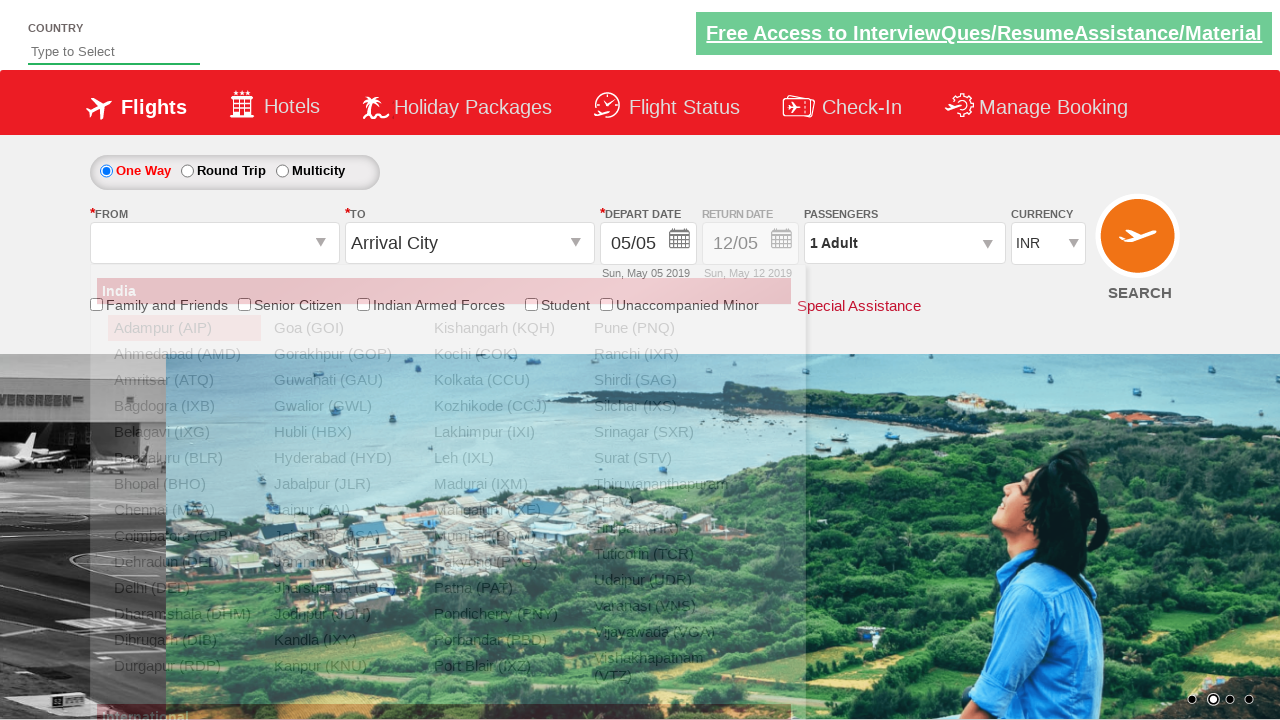

Selected Bhopal (BHO) as departure city at (184, 484) on xpath=//div[@id='glsctl00_mainContent_ddl_originStation1_CTNR']//a[@value='BHO']
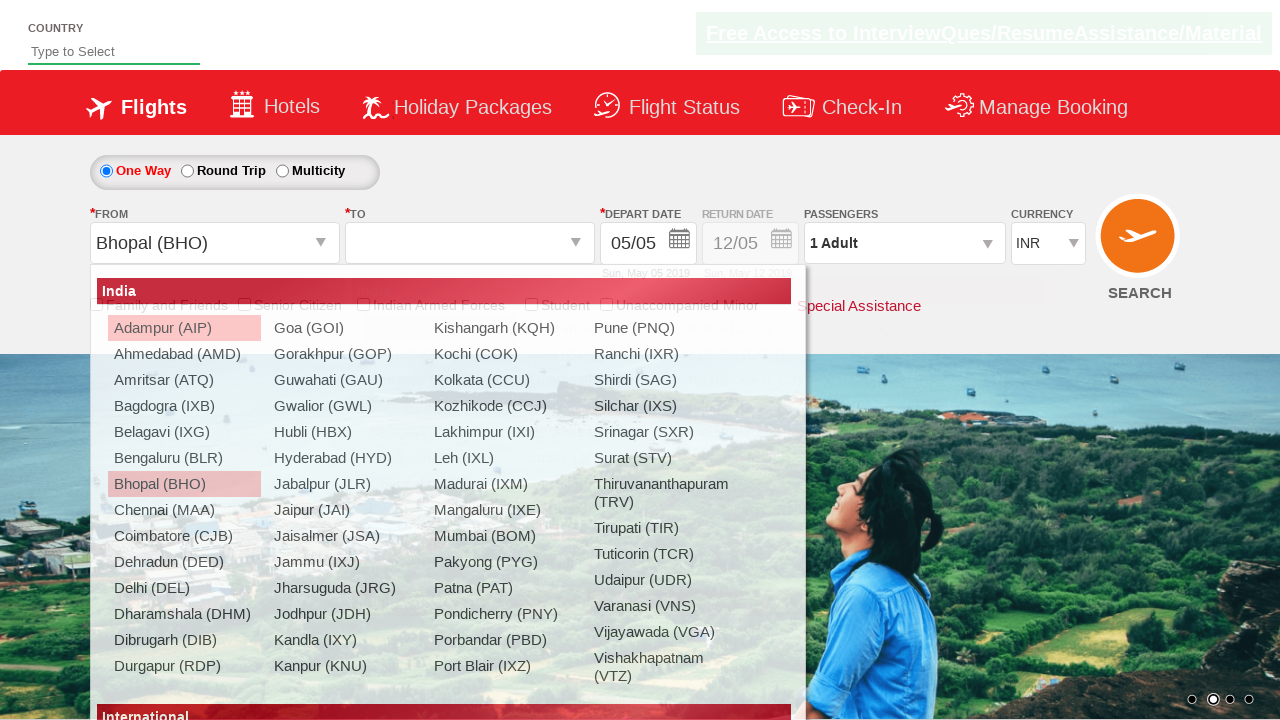

Clicked on arrival city dropdown to open it at (470, 243) on #ctl00_mainContent_ddl_destinationStation1_CTXT
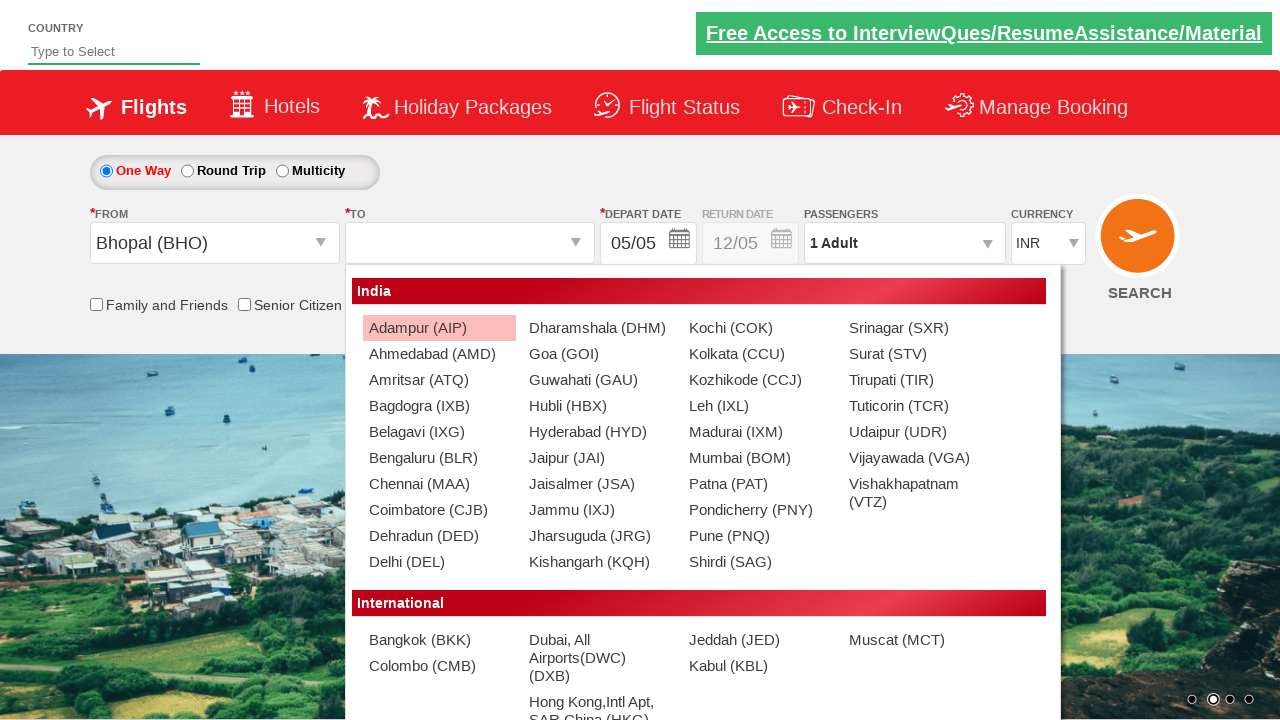

Selected Surat (STV) as arrival city at (919, 354) on xpath=//div[@id='glsctl00_mainContent_ddl_destinationStation1_CTNR']//a[@value='
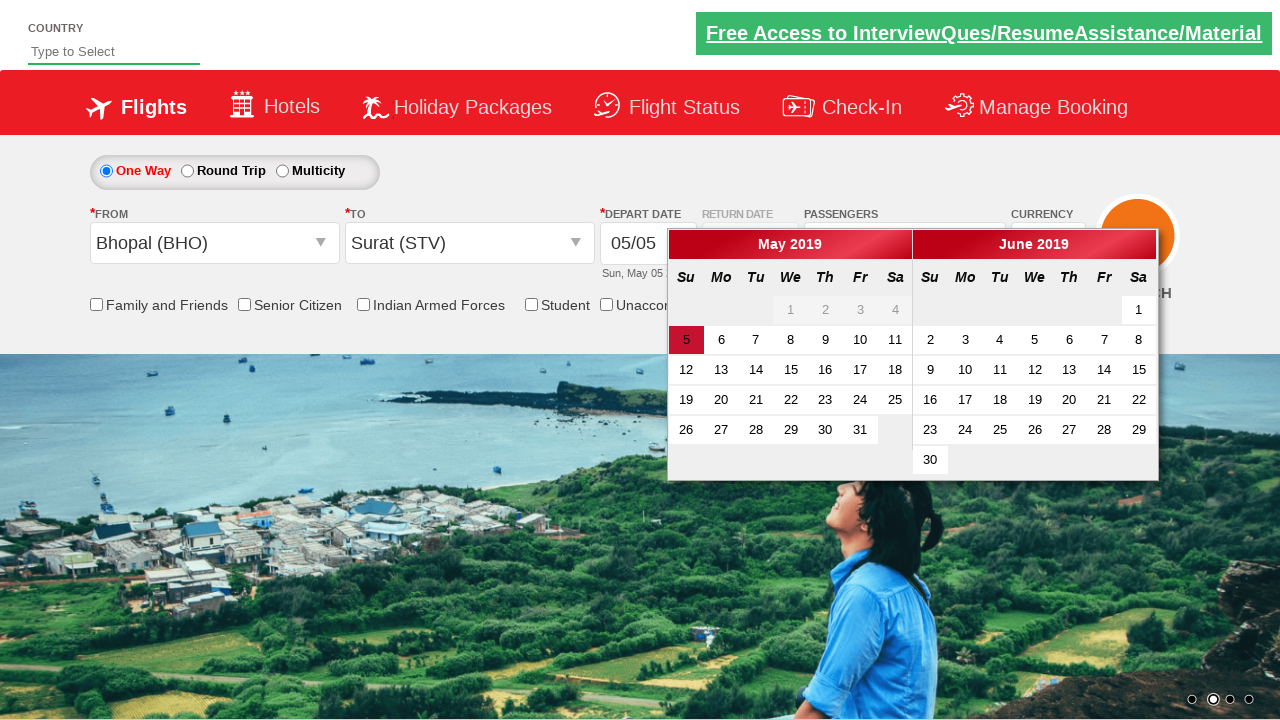

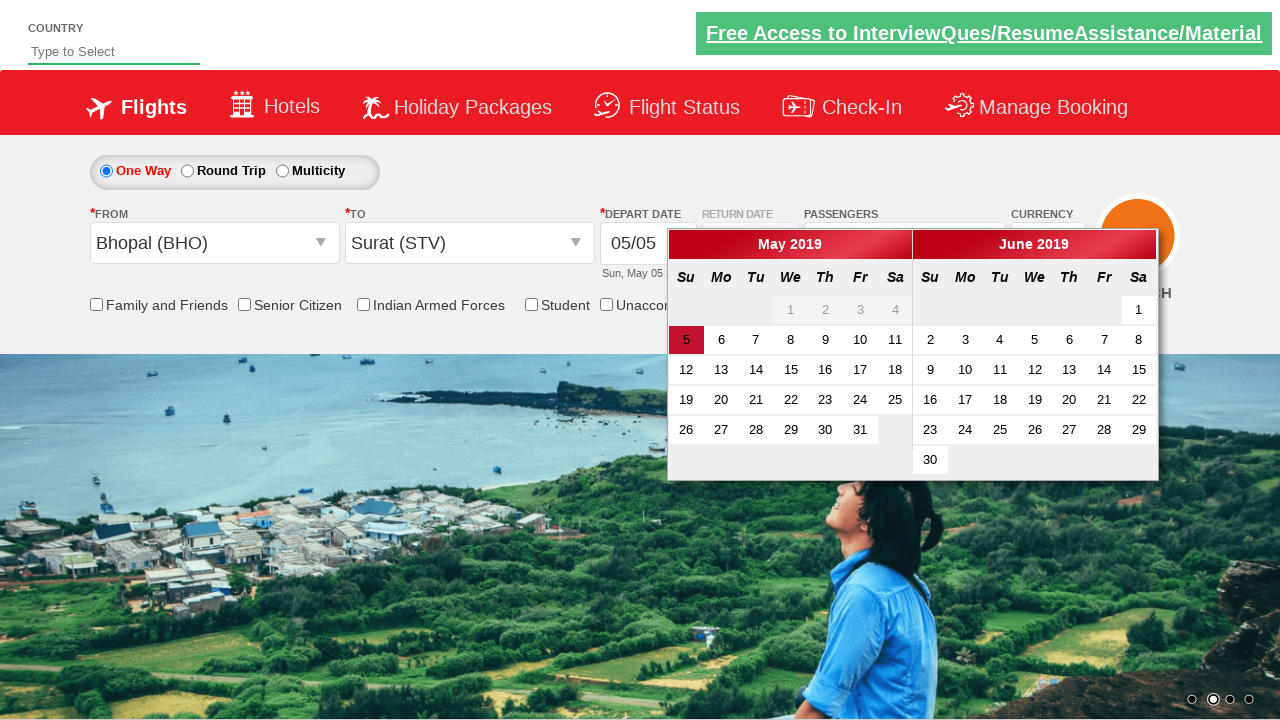